Navigates to Sauce Demo homepage, maximizes the browser window, and retrieves the page title

Starting URL: https://www.saucedemo.com/

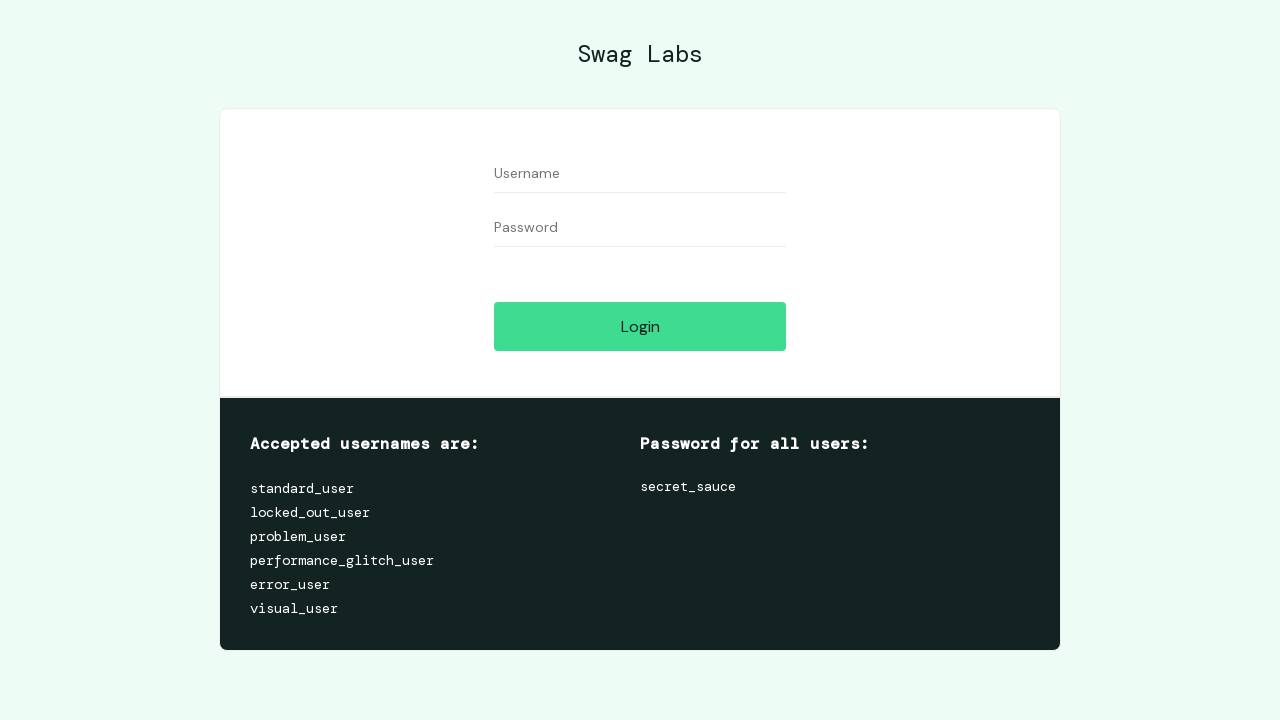

Navigated to Sauce Demo homepage
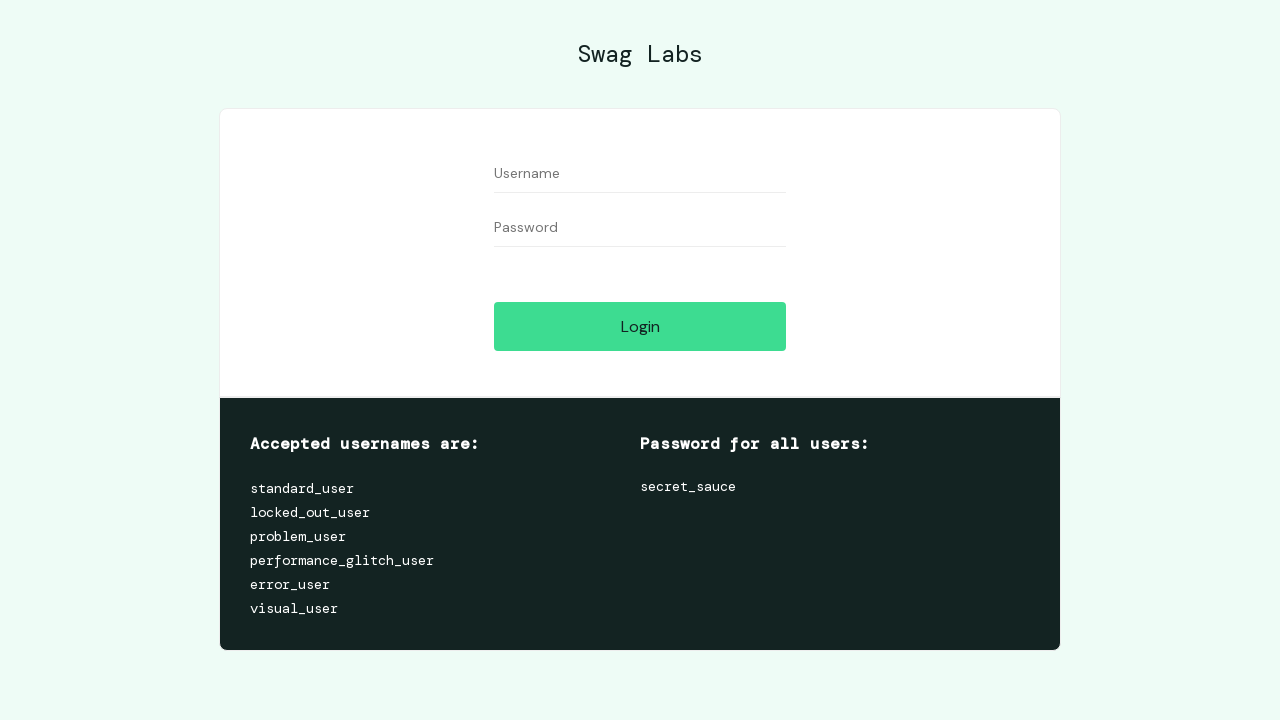

Maximized browser window to 1920x1080
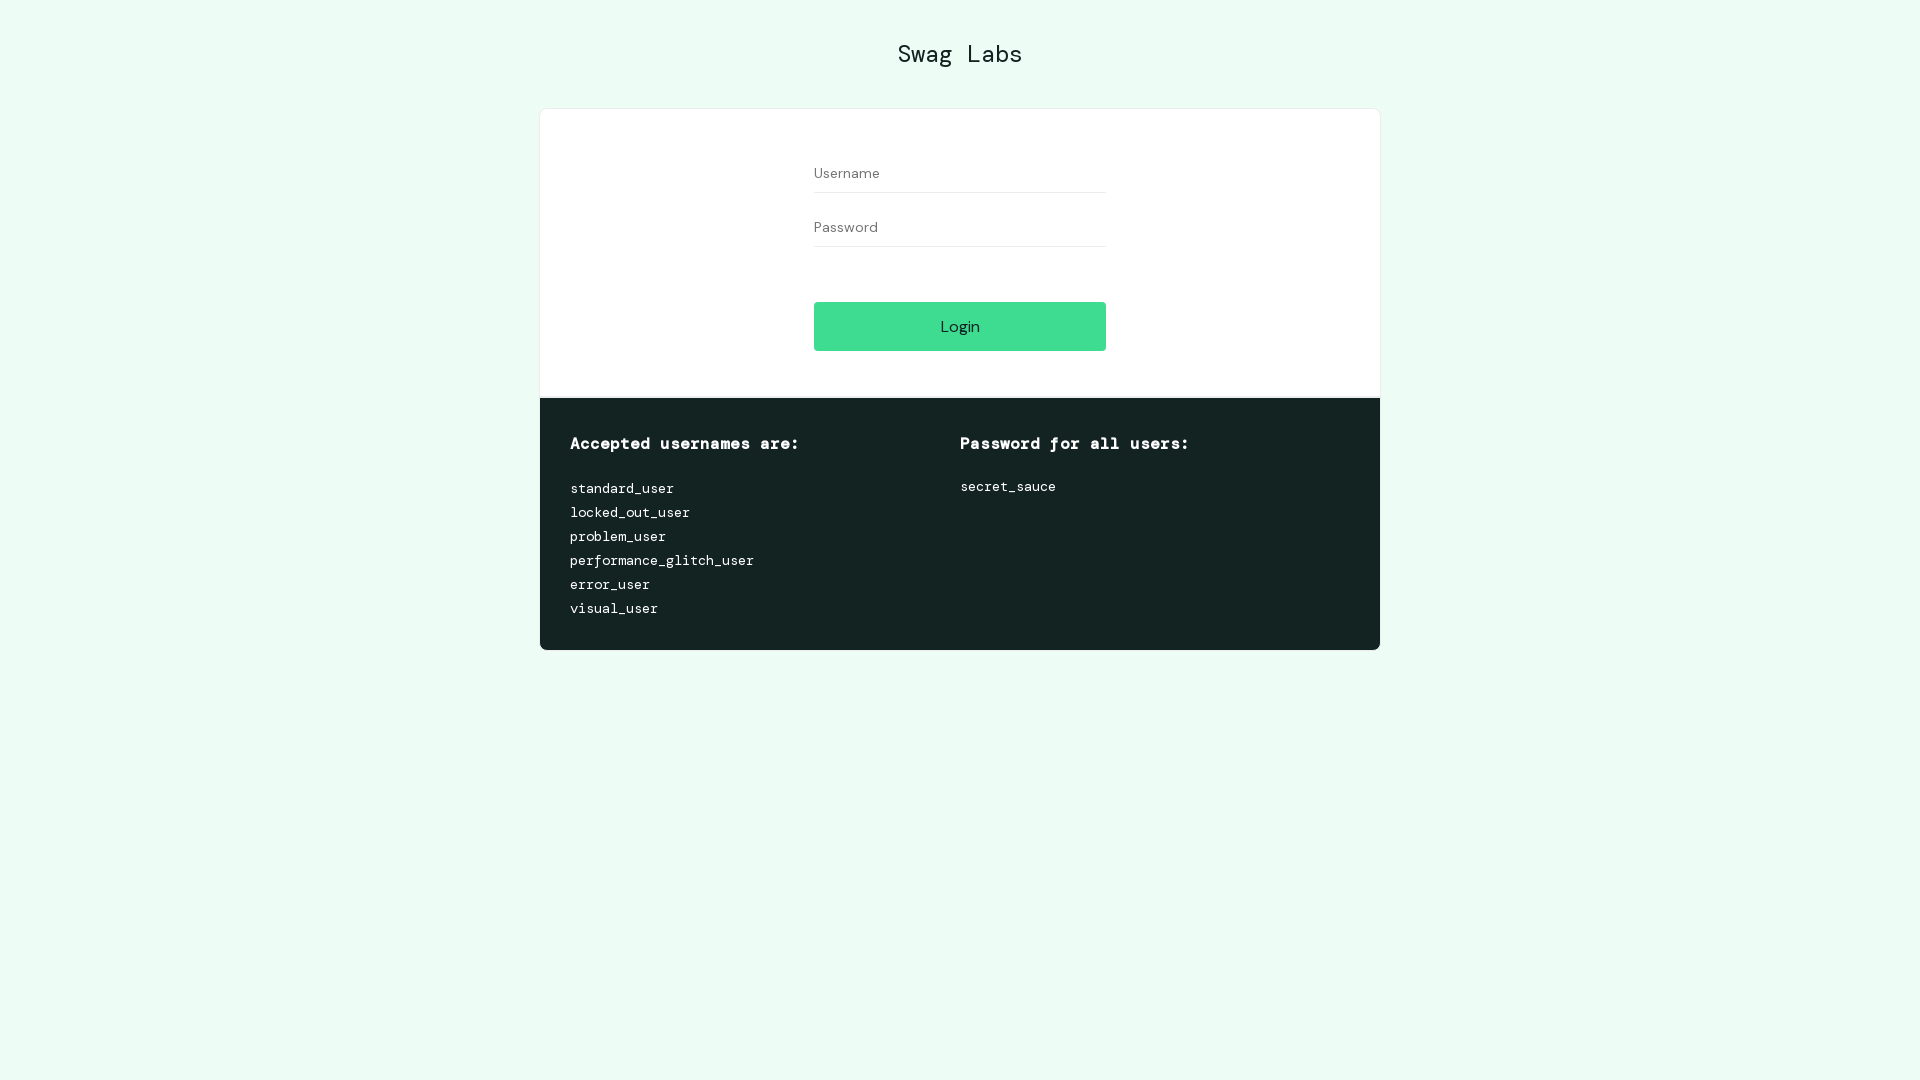

Retrieved page title: Swag Labs
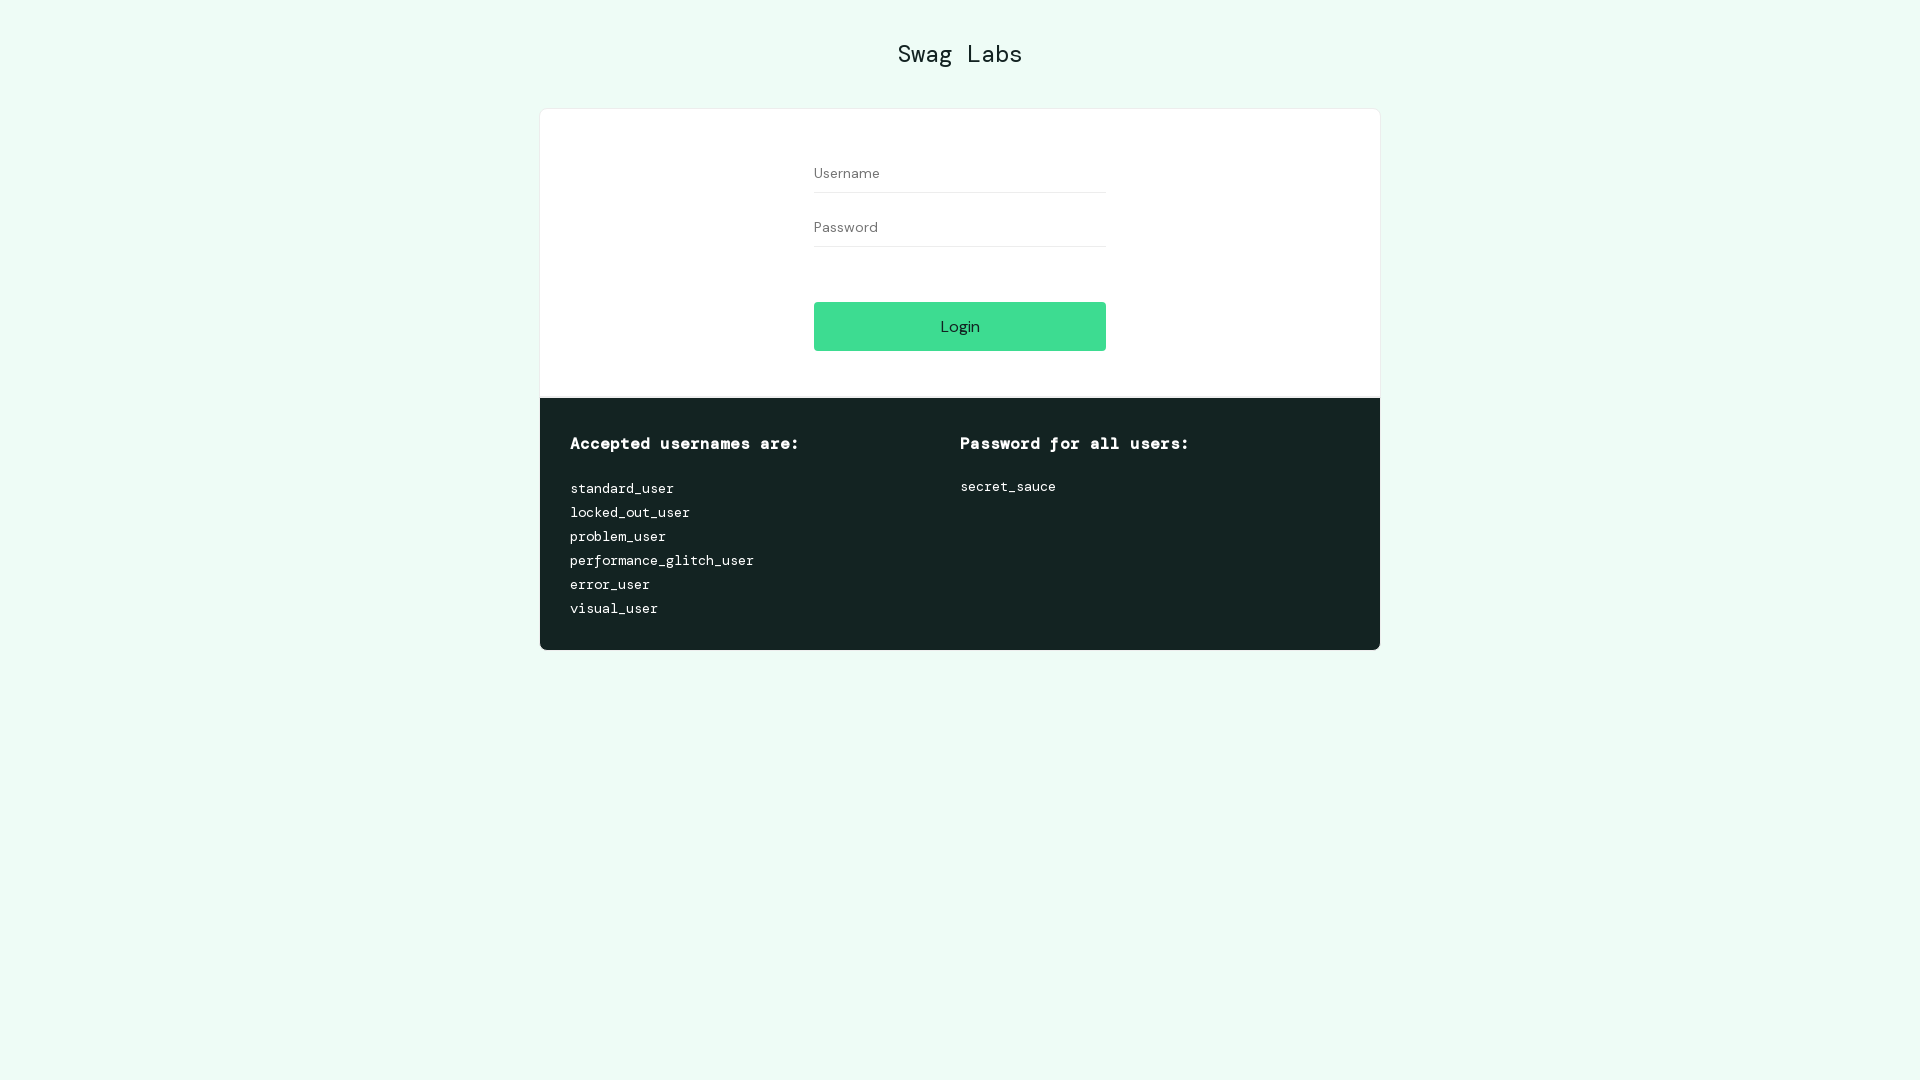

Printed page title to console: Swag Labs
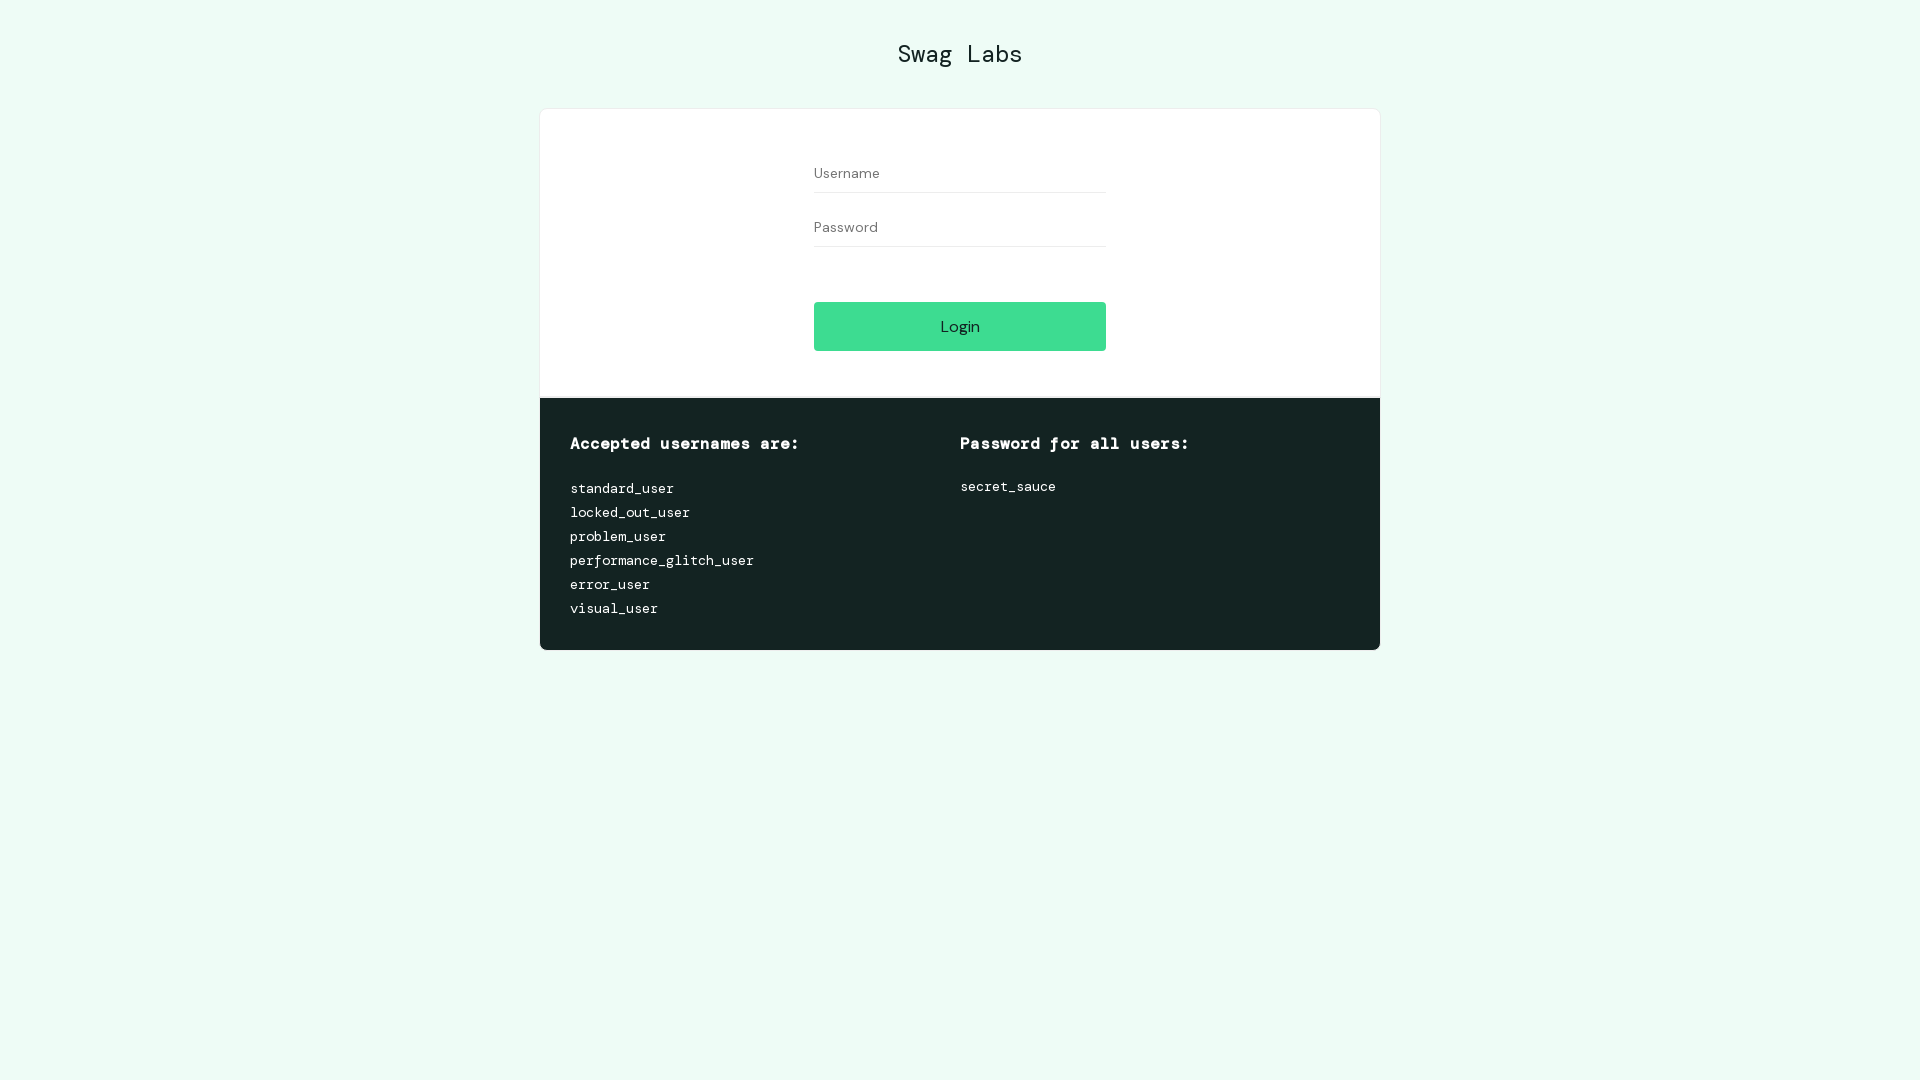

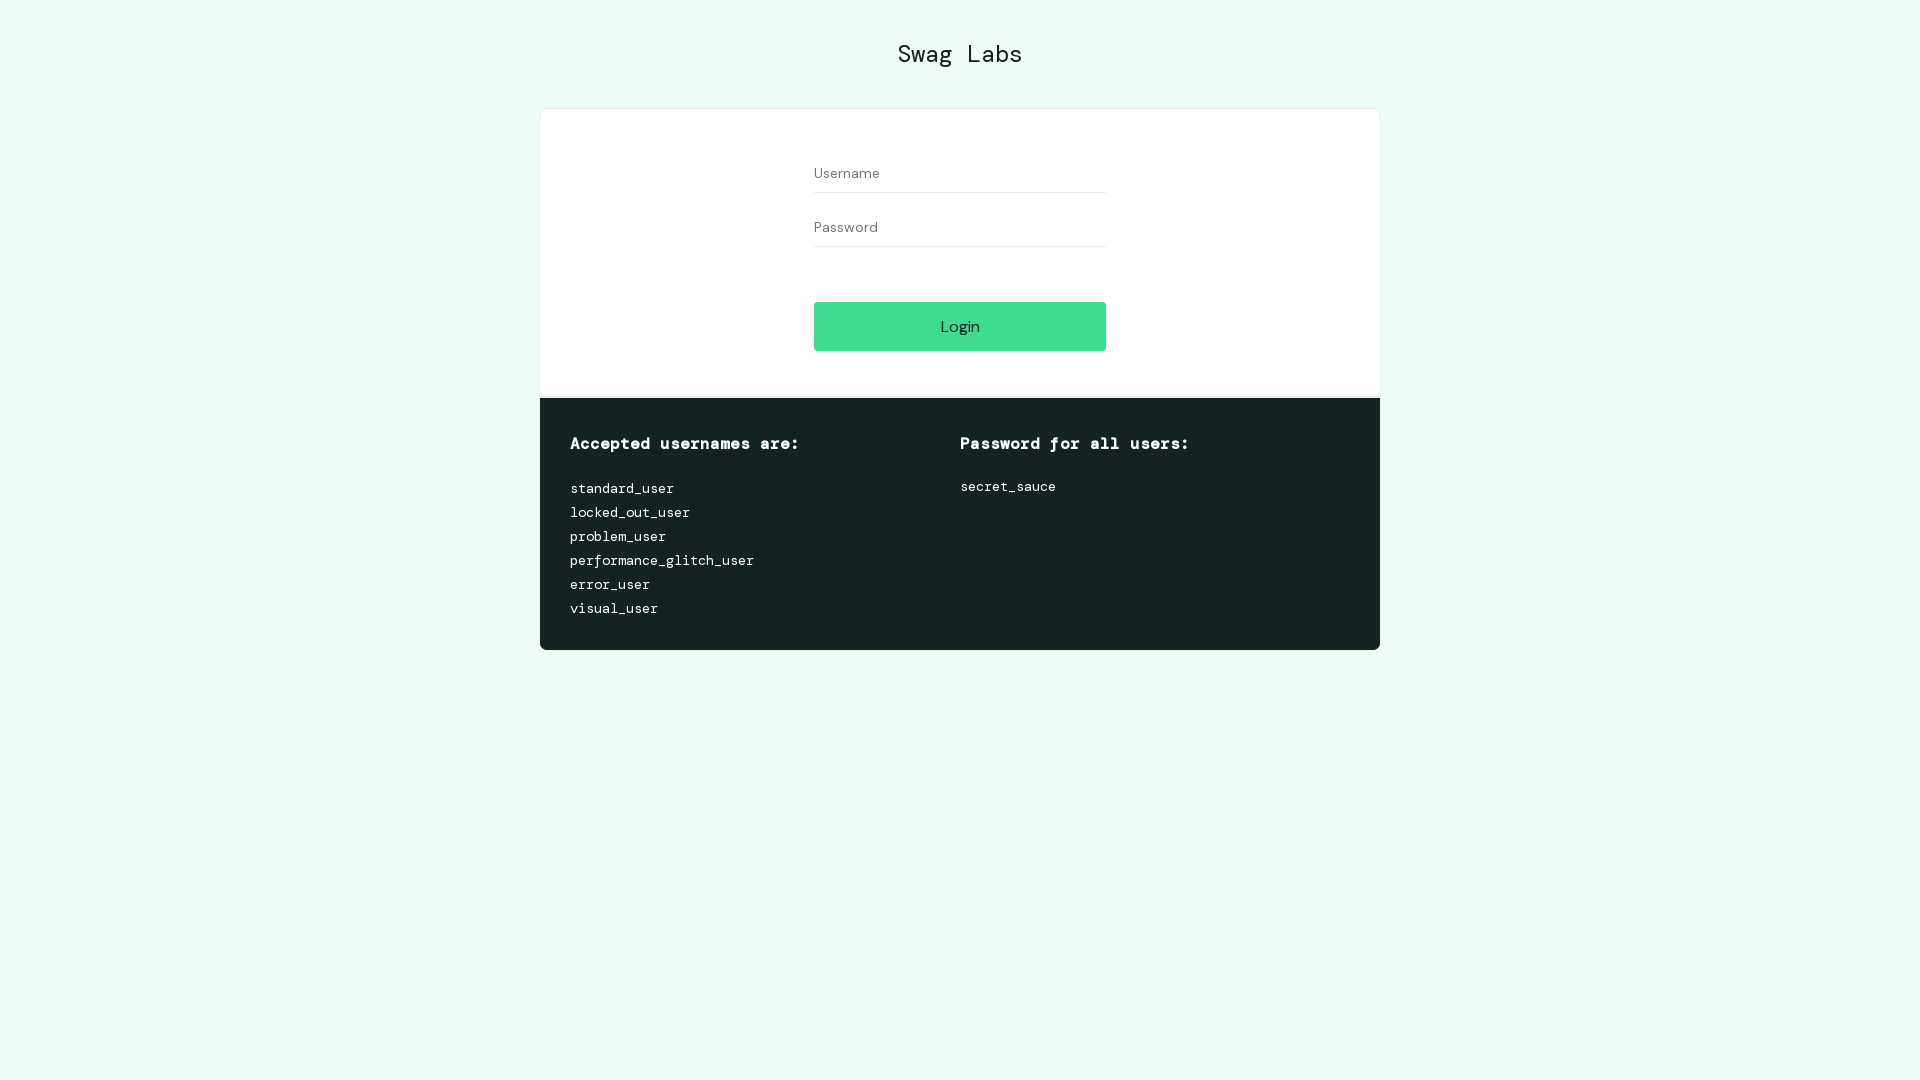